Verifies that the WebdriverIO Contribute page displays a header with text "Contribute"

Starting URL: https://webdriver.io/docs/contribute

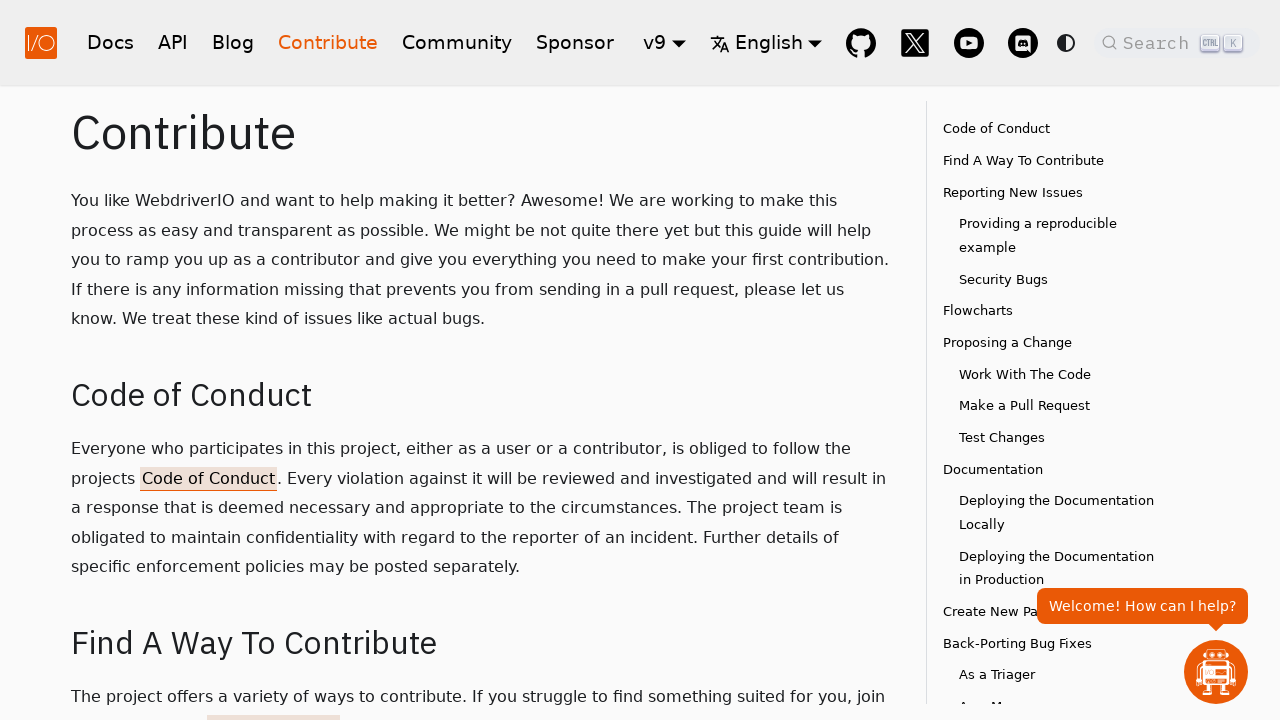

Waited for h1 header element to load
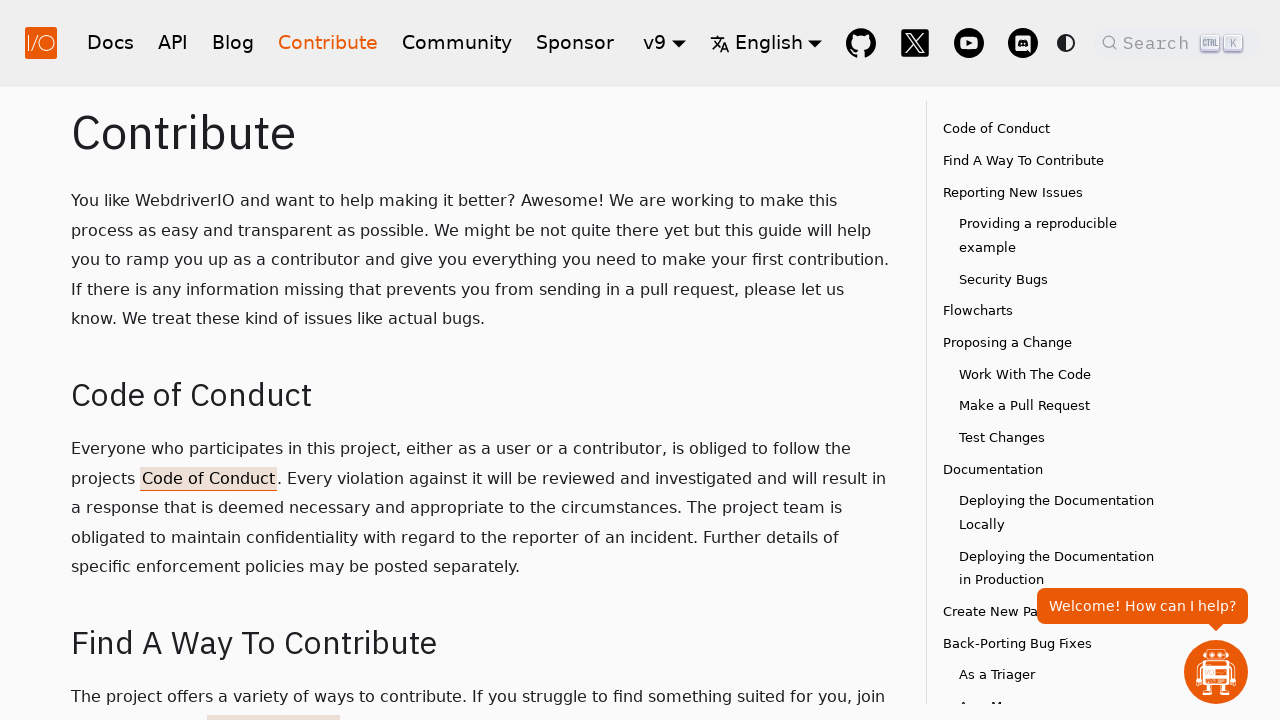

Located first h1 header element
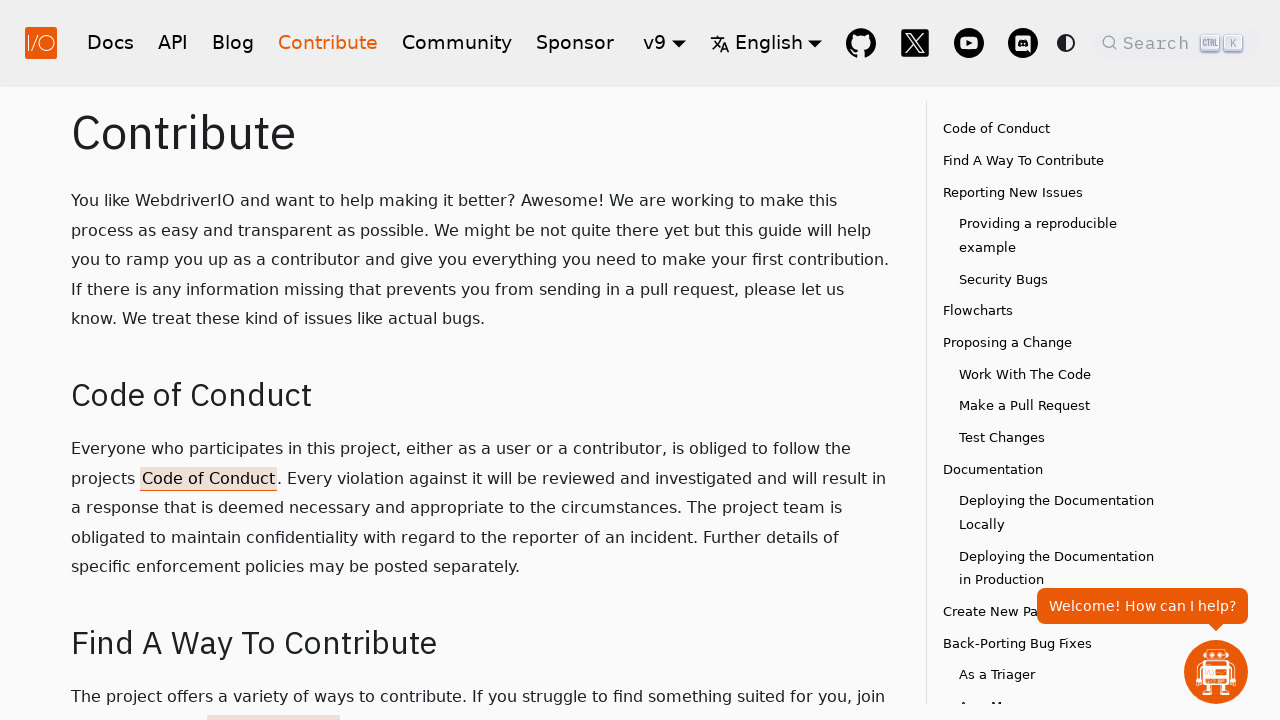

Retrieved header text: 'Contribute'
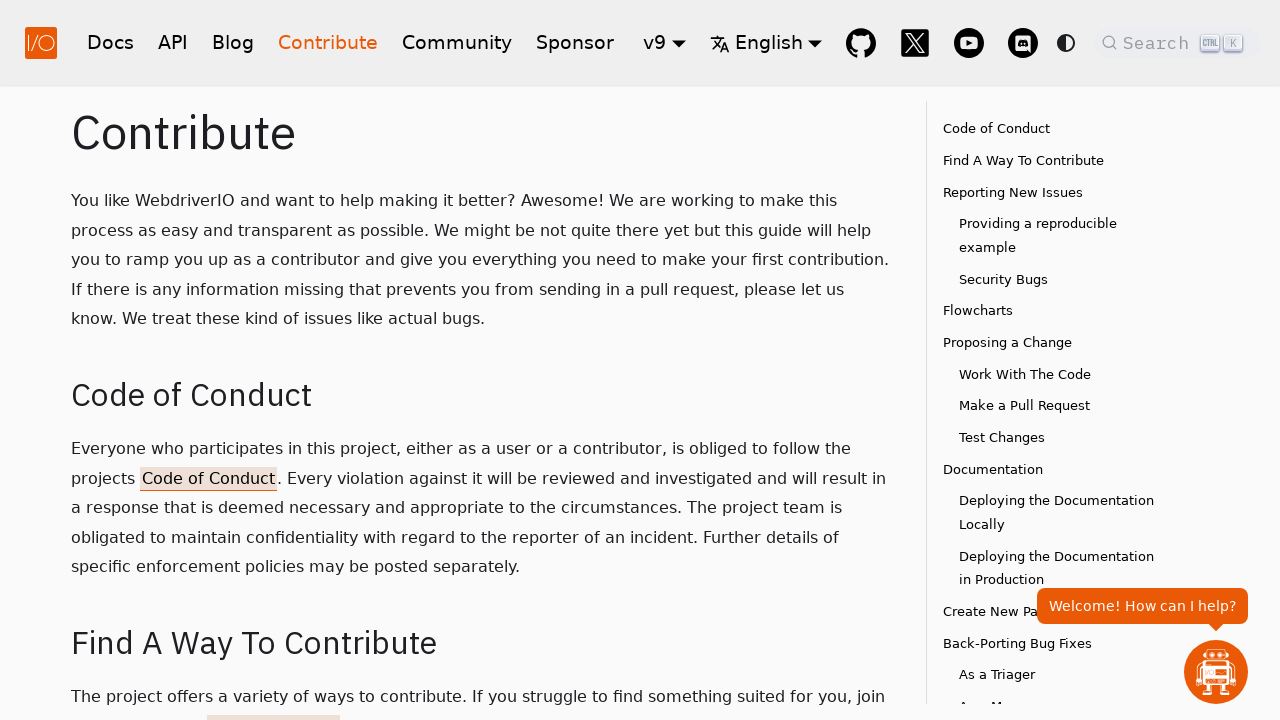

Verified header text equals 'Contribute'
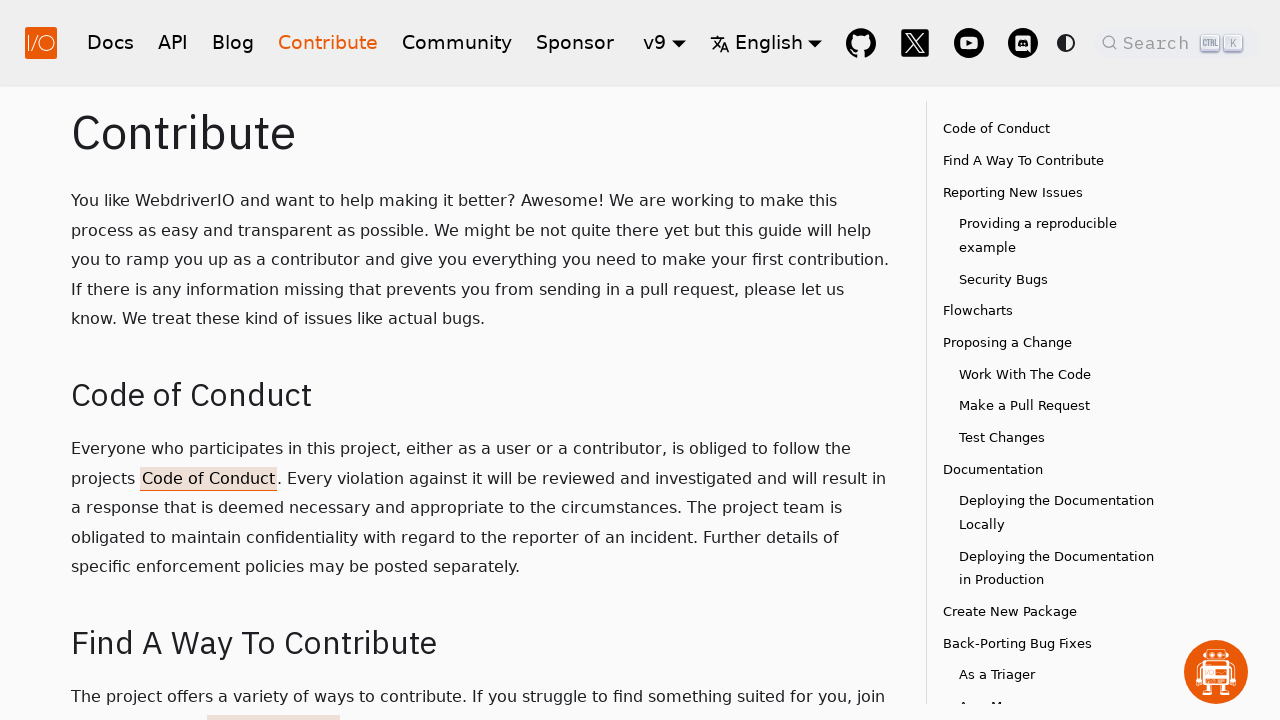

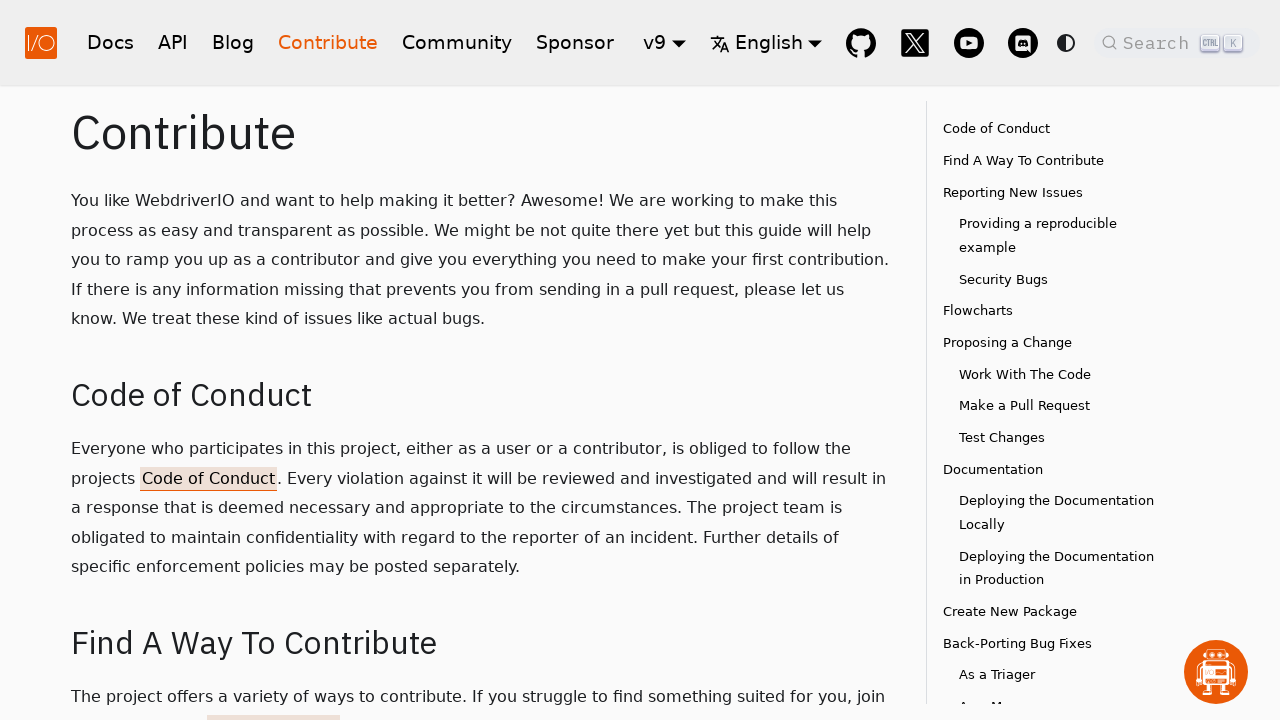